Tests that the "Will enable 5 seconds" button is initially disabled, waits for it to become enabled, and verifies it becomes clickable.

Starting URL: https://demoqa.com/dynamic-properties

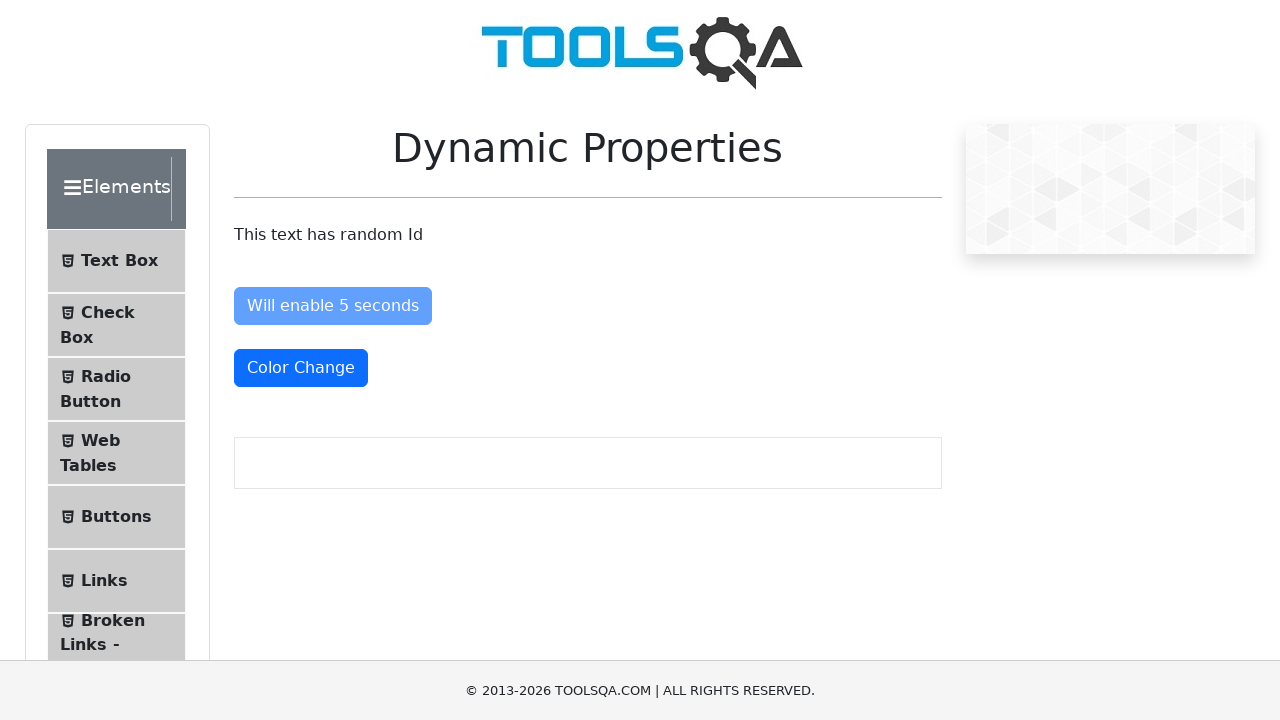

Located the 'Will enable 5 seconds' button element
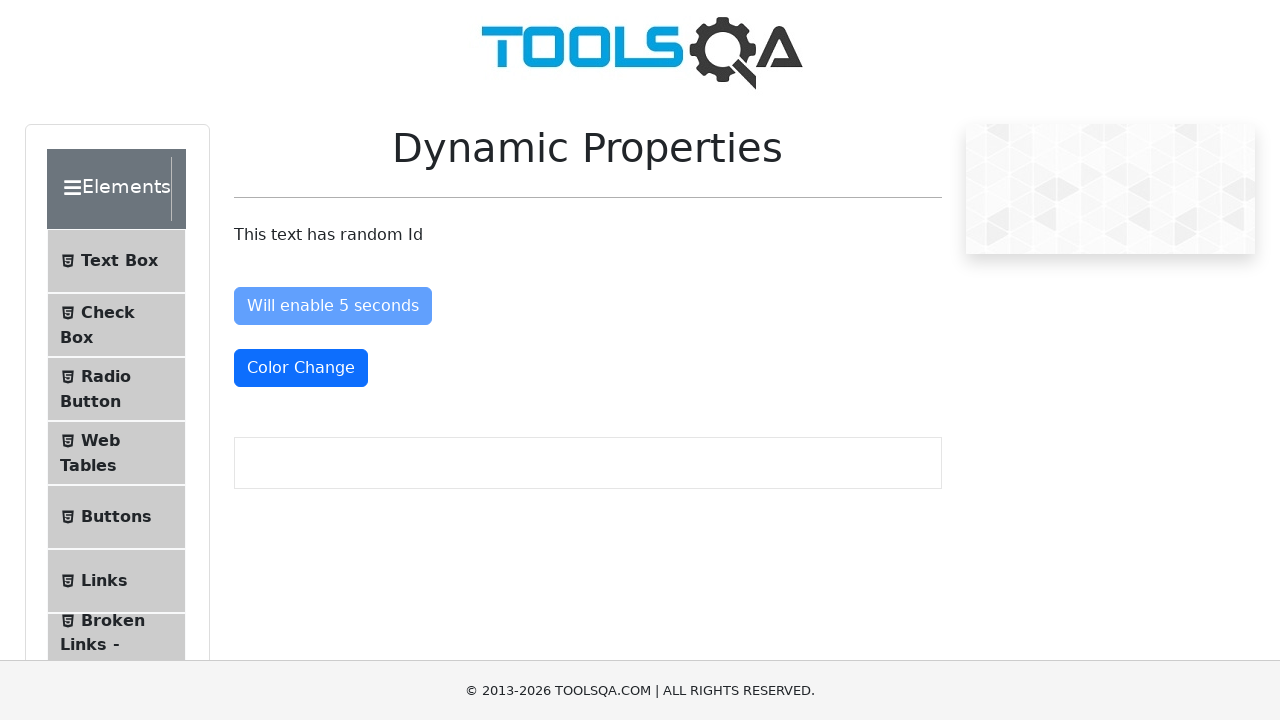

Verified that the button is initially disabled
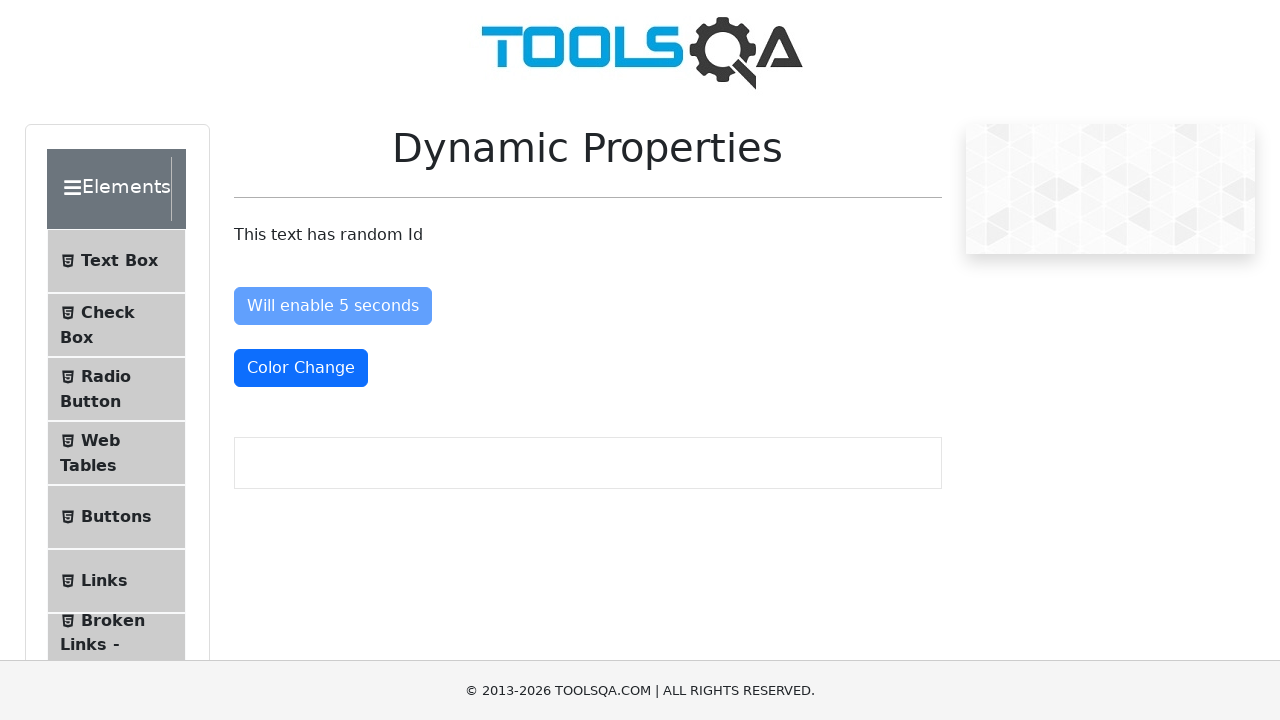

Button element became attached to the DOM
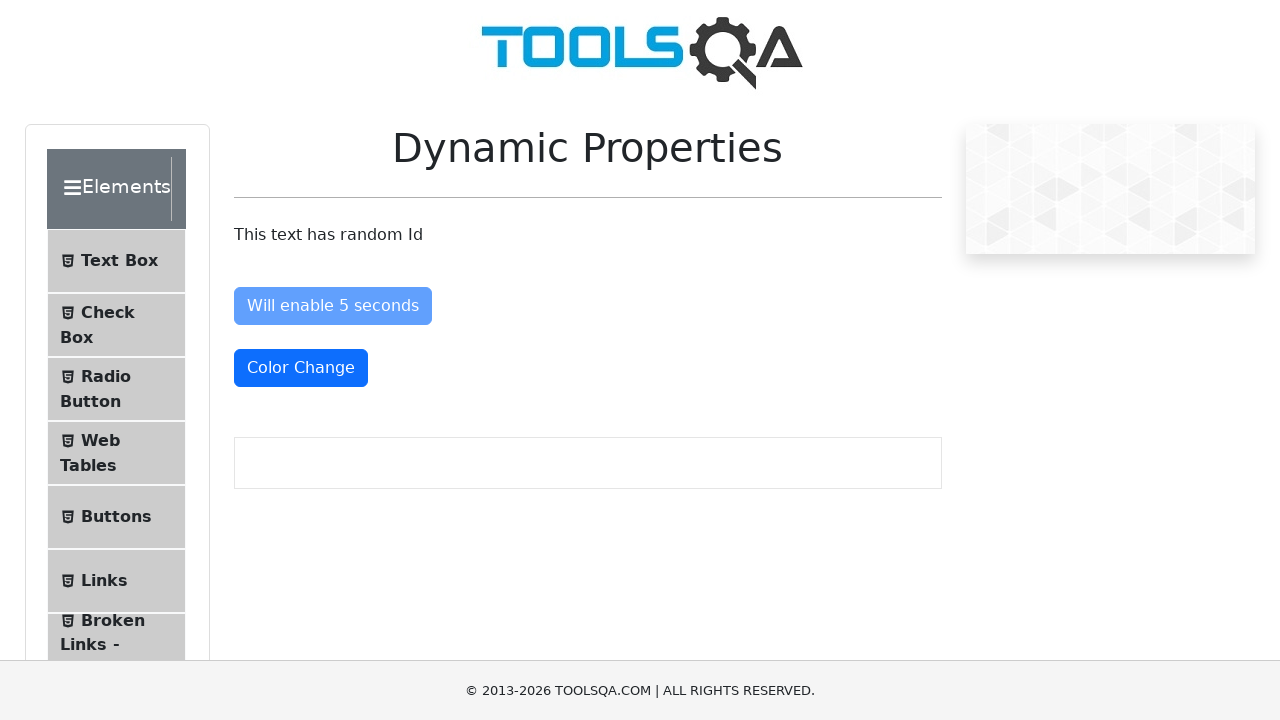

Waited for the button to become enabled (disabled property is now false)
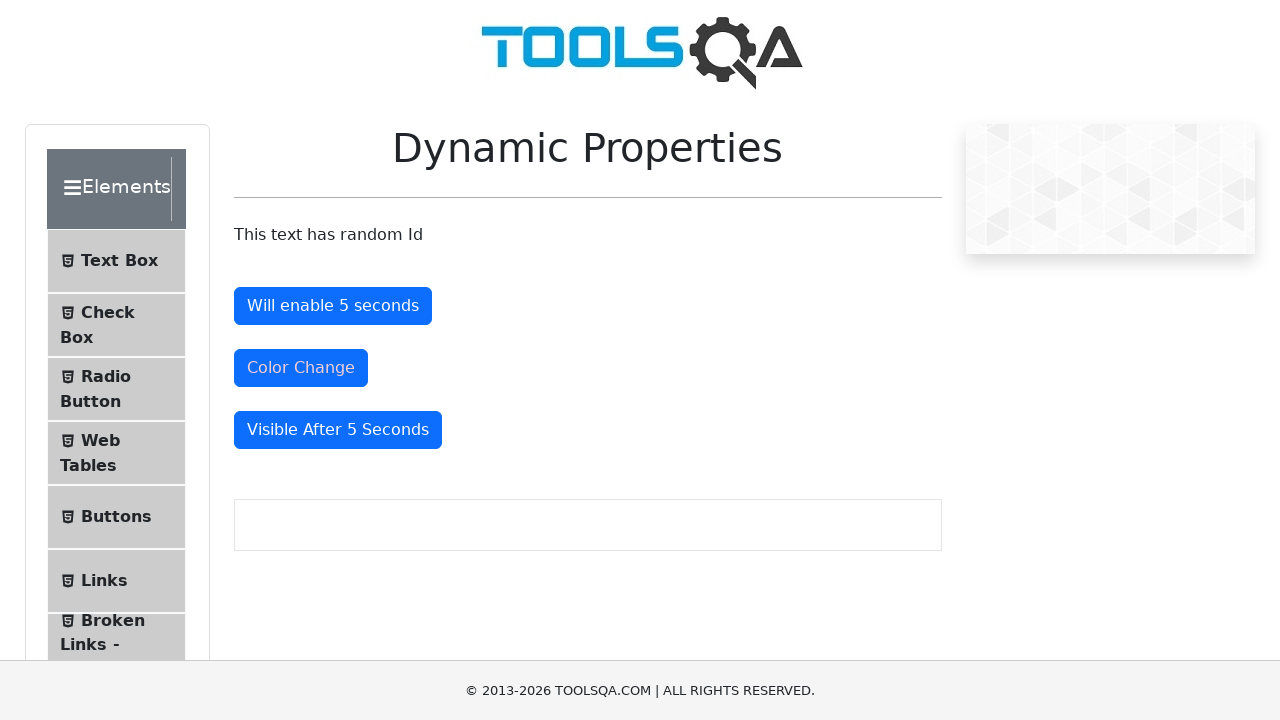

Verified that the button is now enabled and clickable
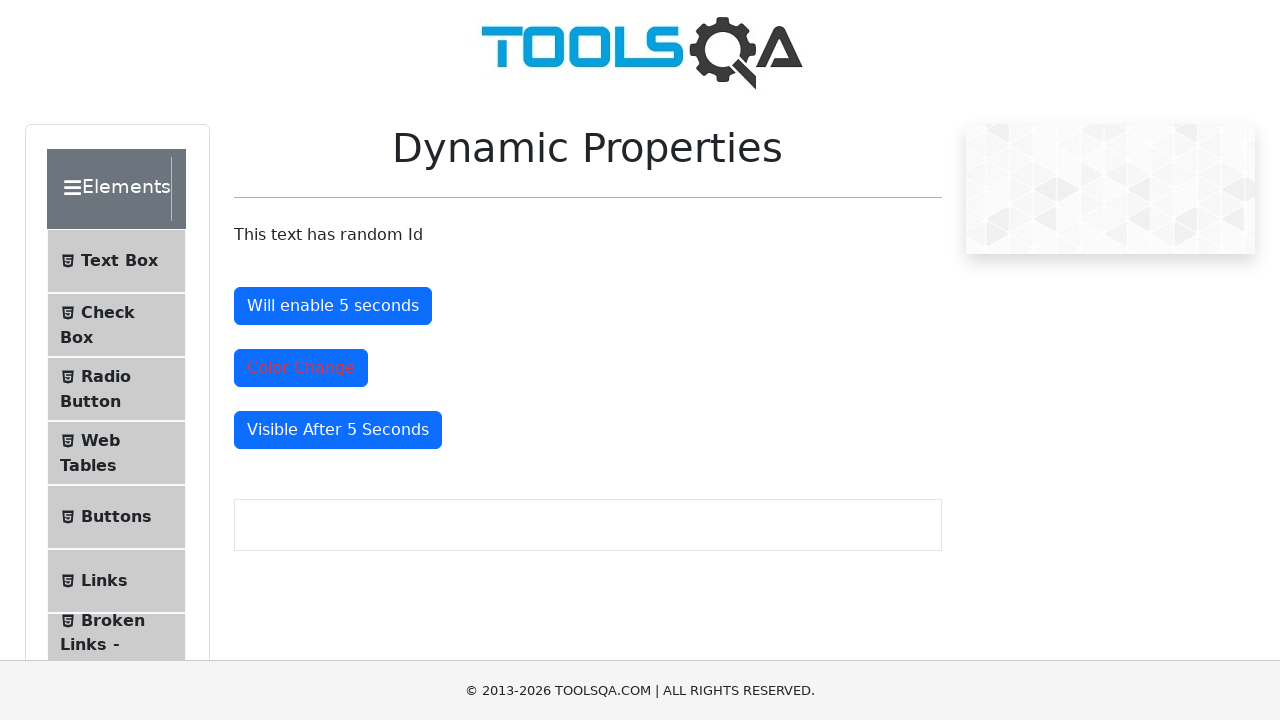

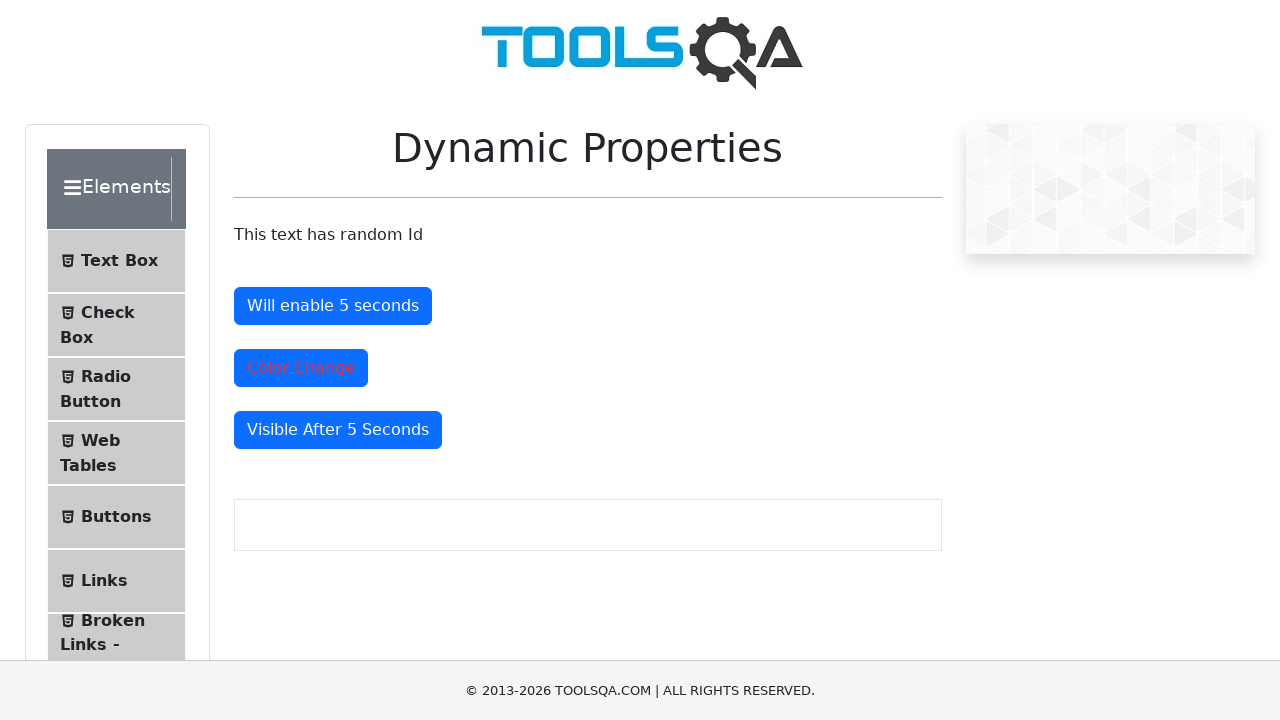